Tests file upload functionality by selecting a file, clicking the upload button, and verifying the success message is displayed

Starting URL: https://the-internet.herokuapp.com/upload

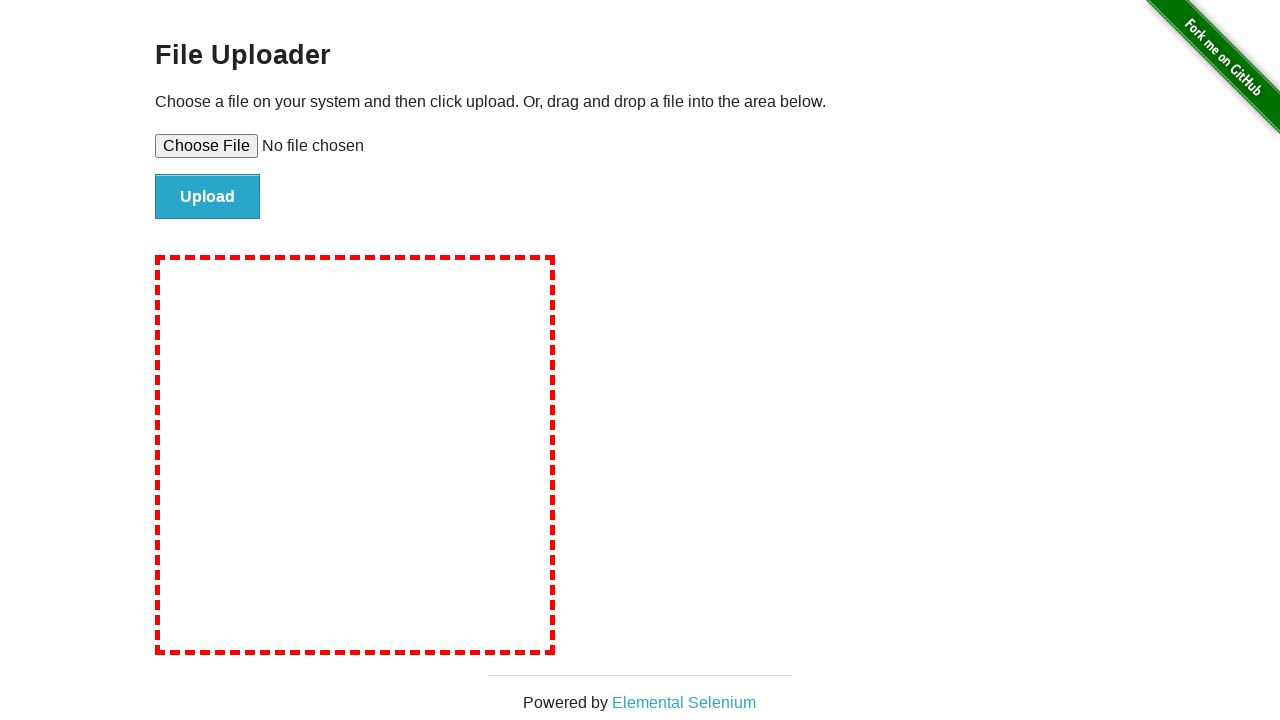

Created temporary test file with content
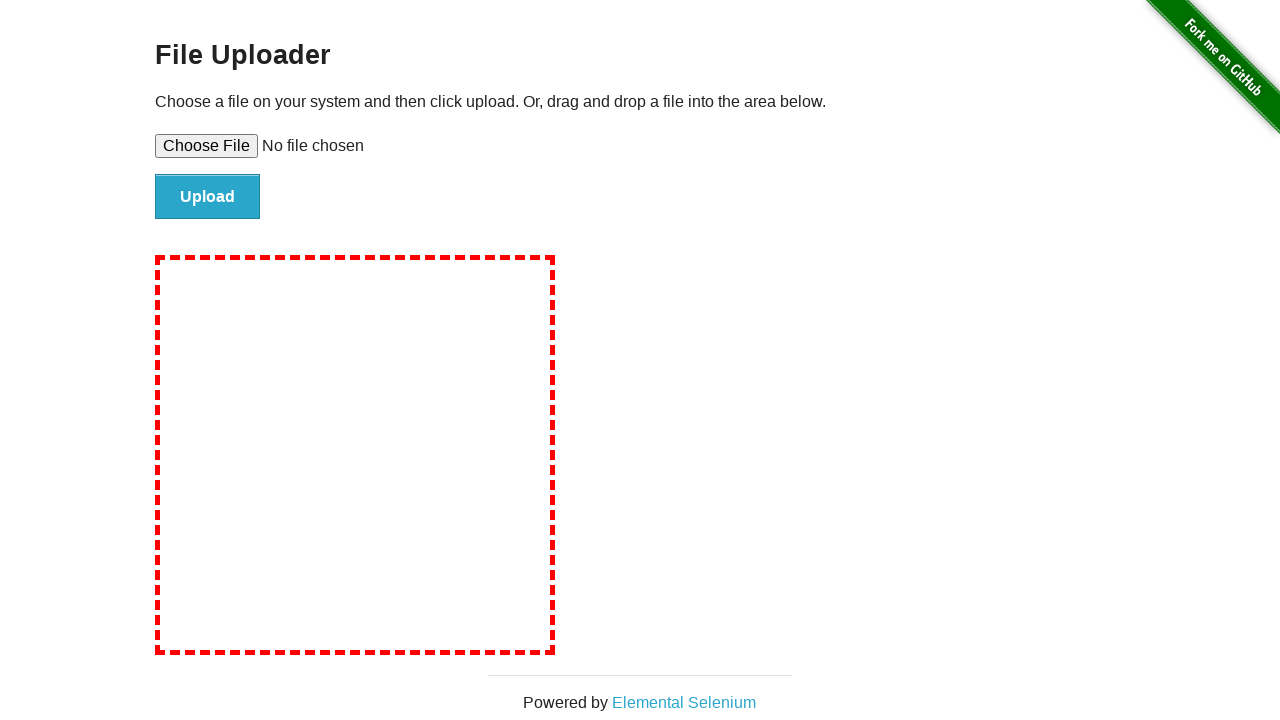

Selected test file for upload using file input element
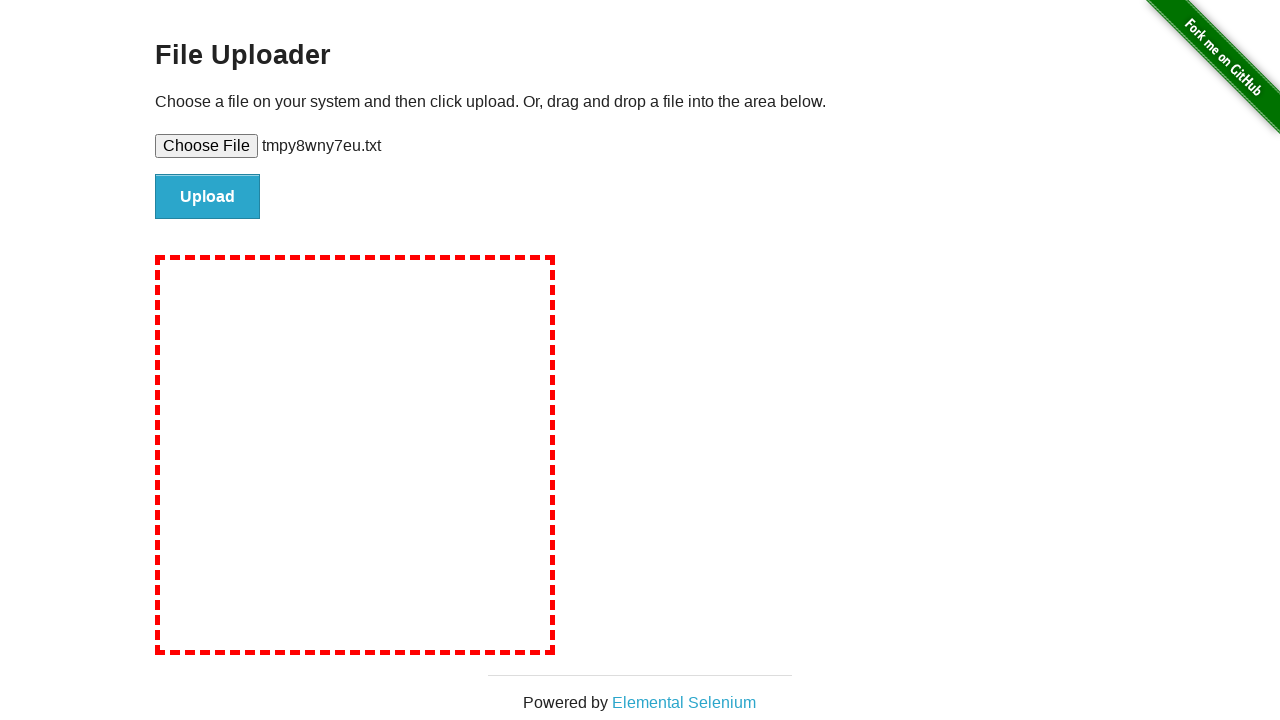

Clicked upload button to submit file at (208, 197) on #file-submit
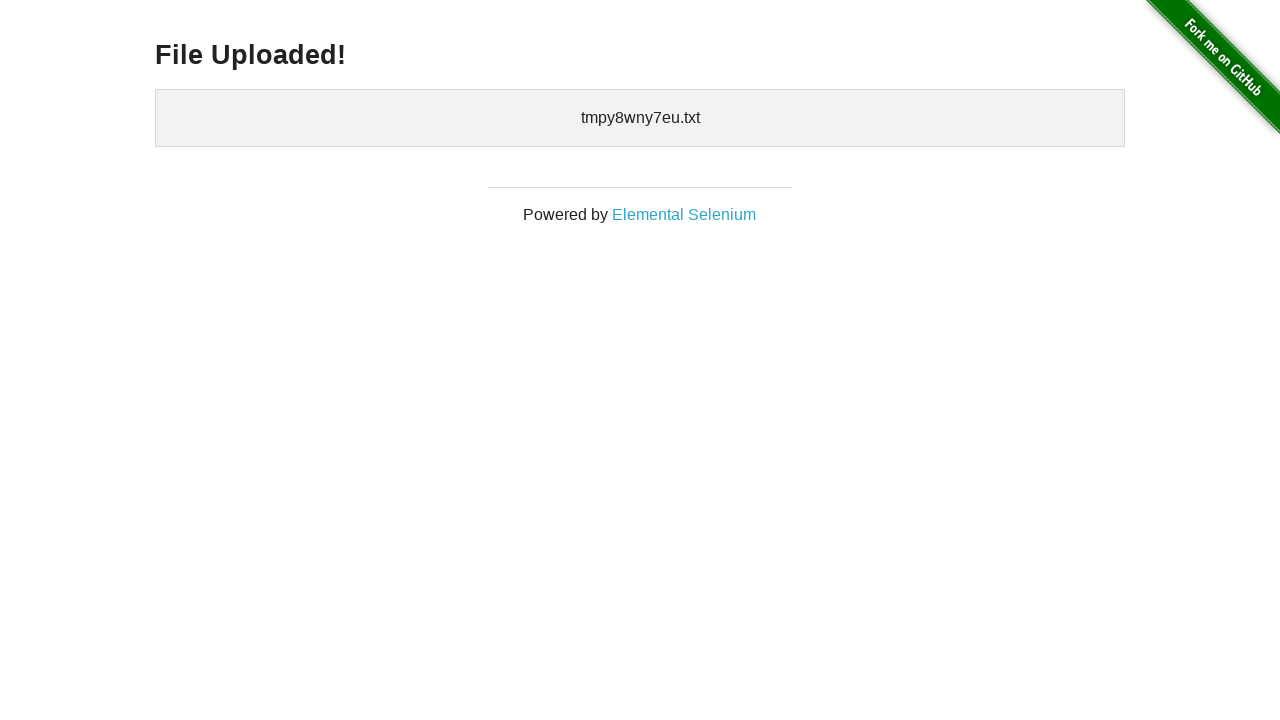

Verified success message displayed after file upload
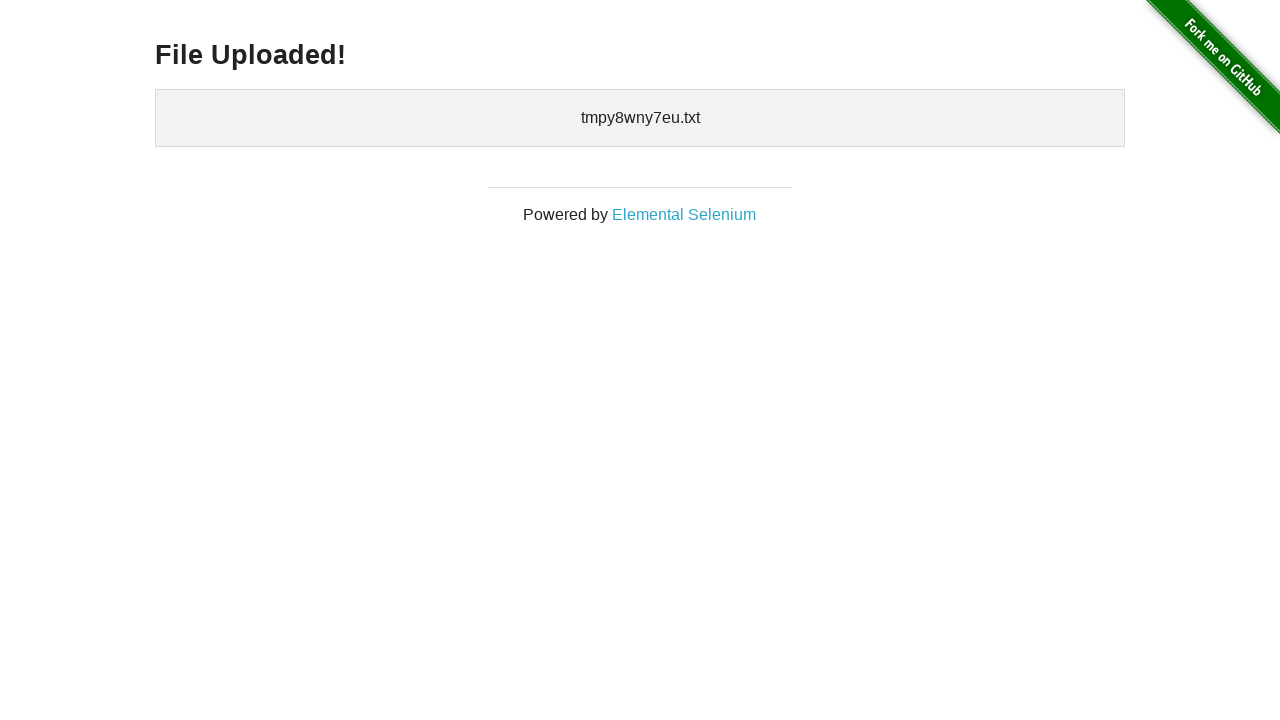

Cleaned up temporary test file
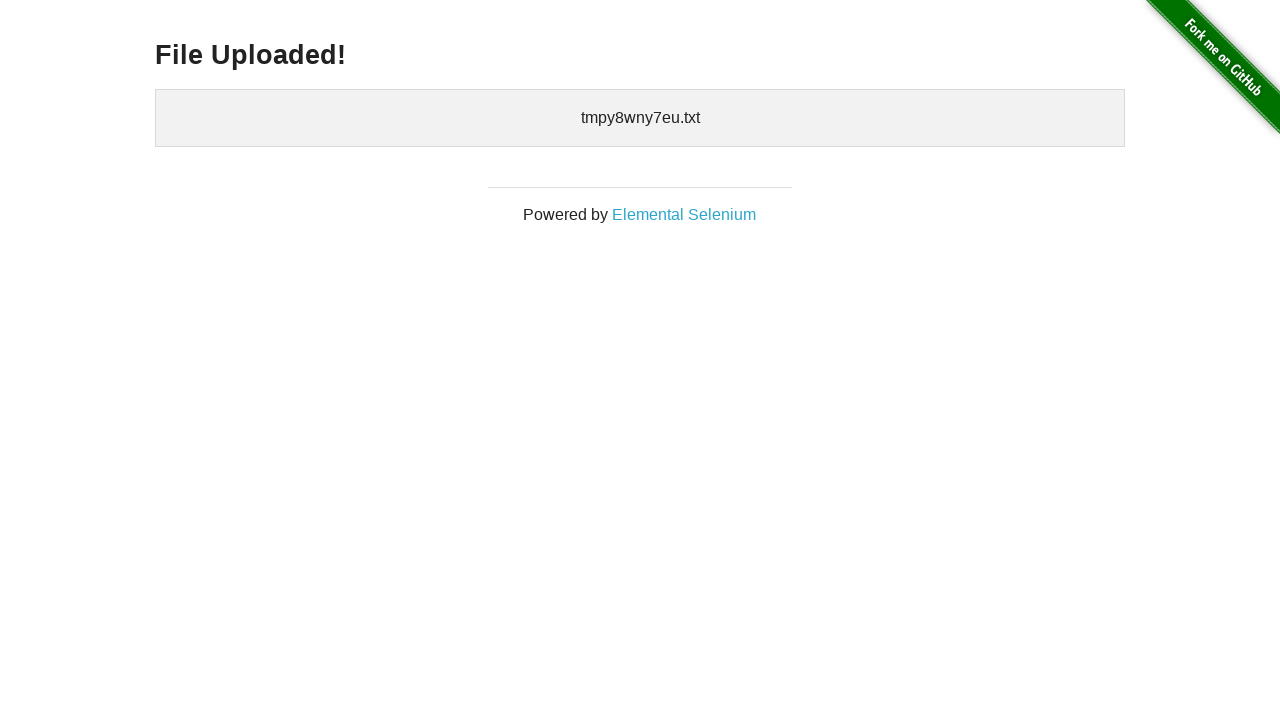

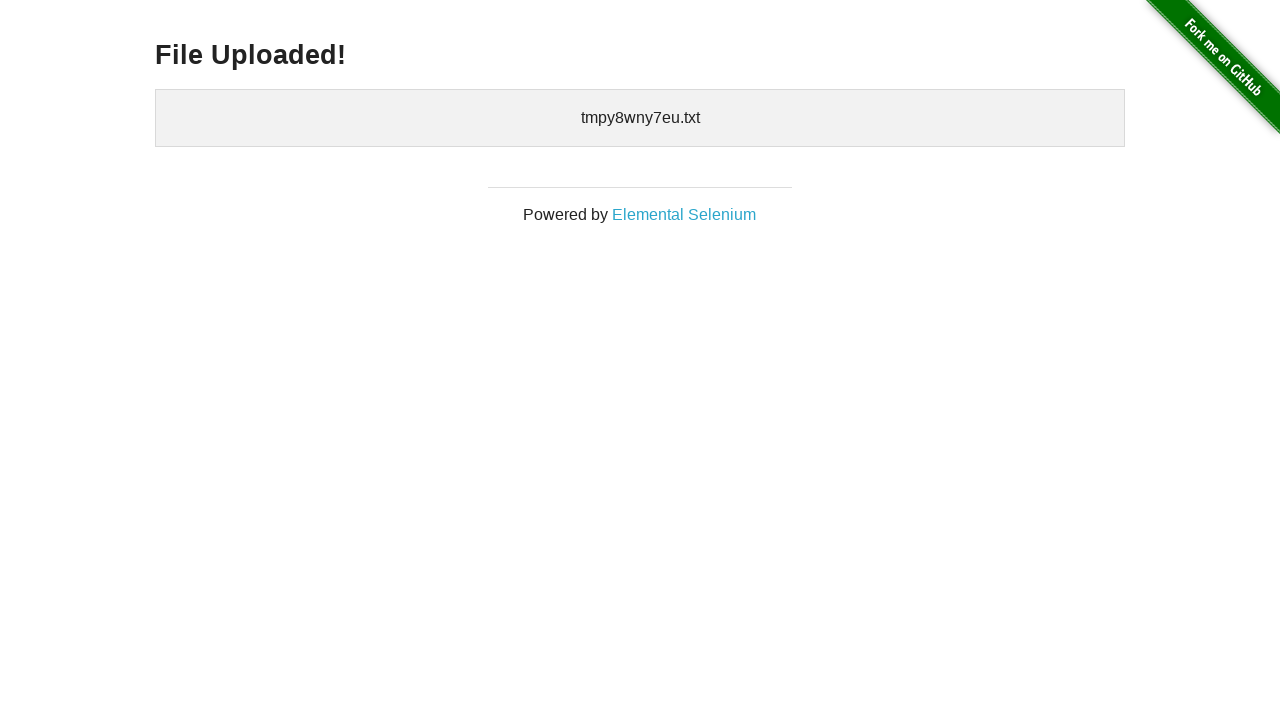